Tests the text box form by filling in the full name and email fields with test data

Starting URL: https://demoqa.com/text-box

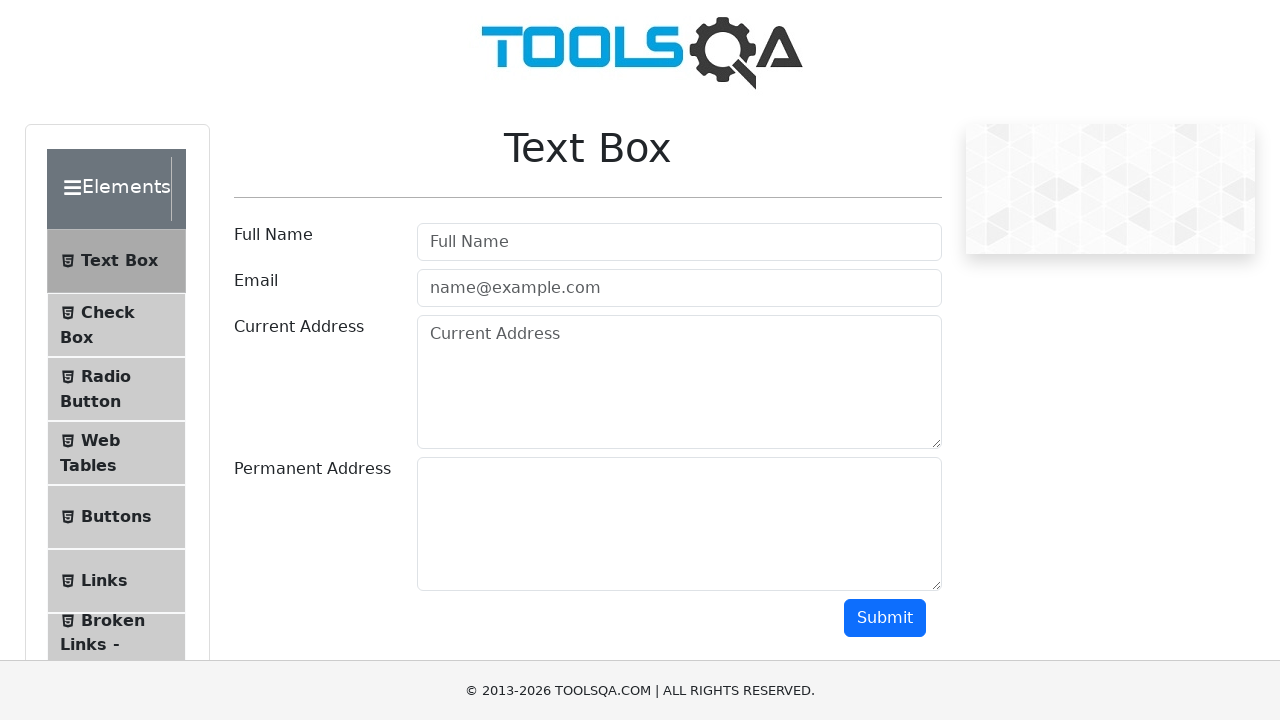

Filled full name field with 'Alexandra' on #userName
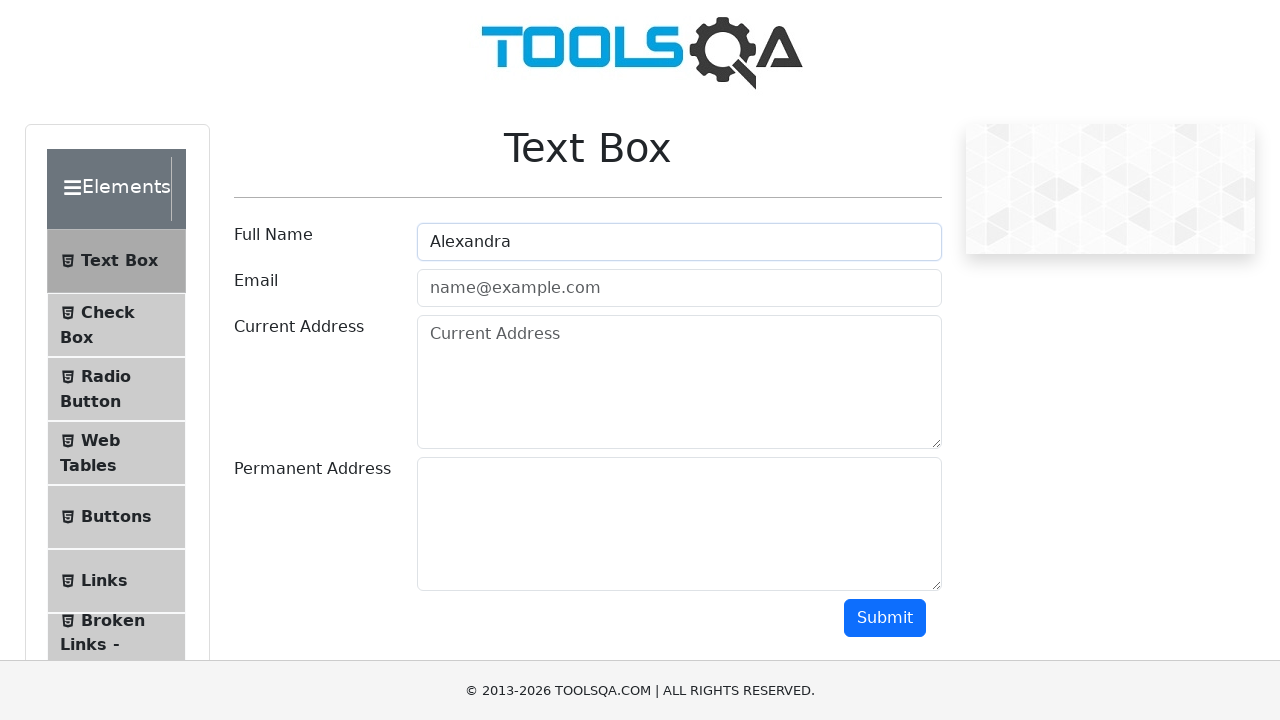

Filled email field with 'alexandra.test@example.com' on #userEmail
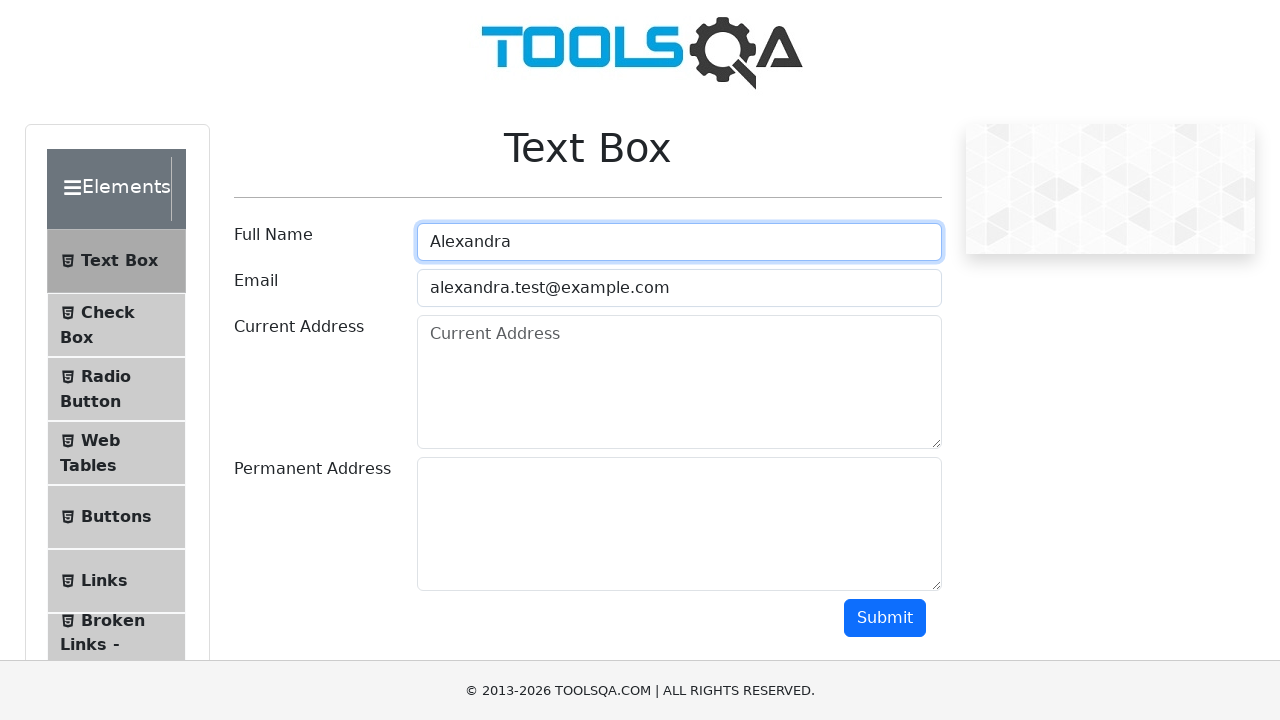

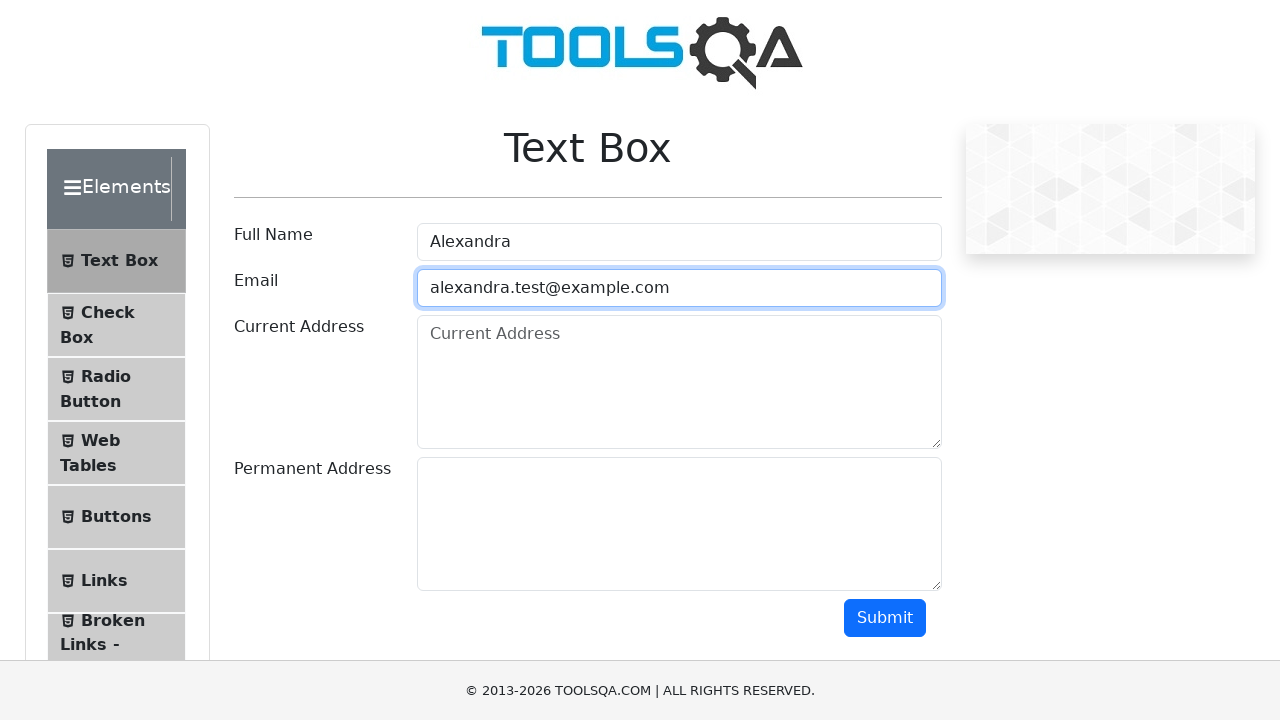